Tests the search functionality by searching for "kot" and verifying results contain the search term

Starting URL: http://www.99-bottles-of-beer.net/

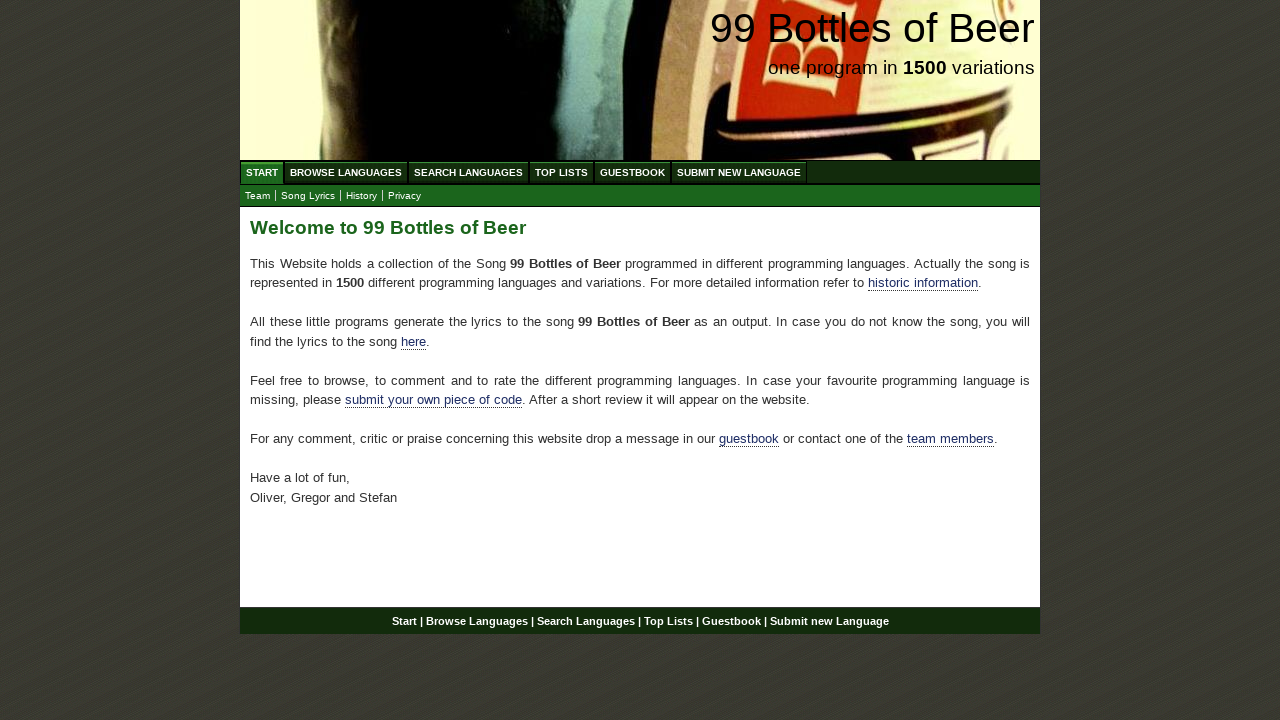

Clicked 'Search Languages' link at (468, 172) on xpath=//li/a[text()='Search Languages']
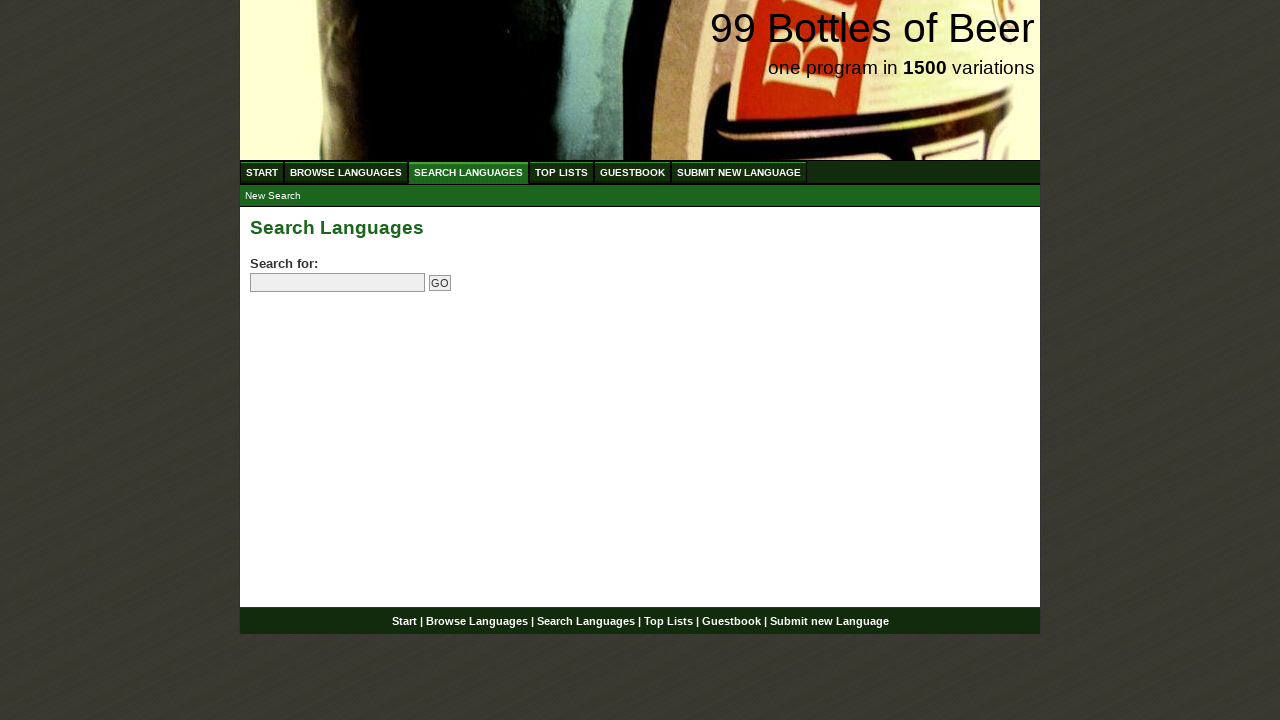

Filled search field with 'kot' on input[name='search']
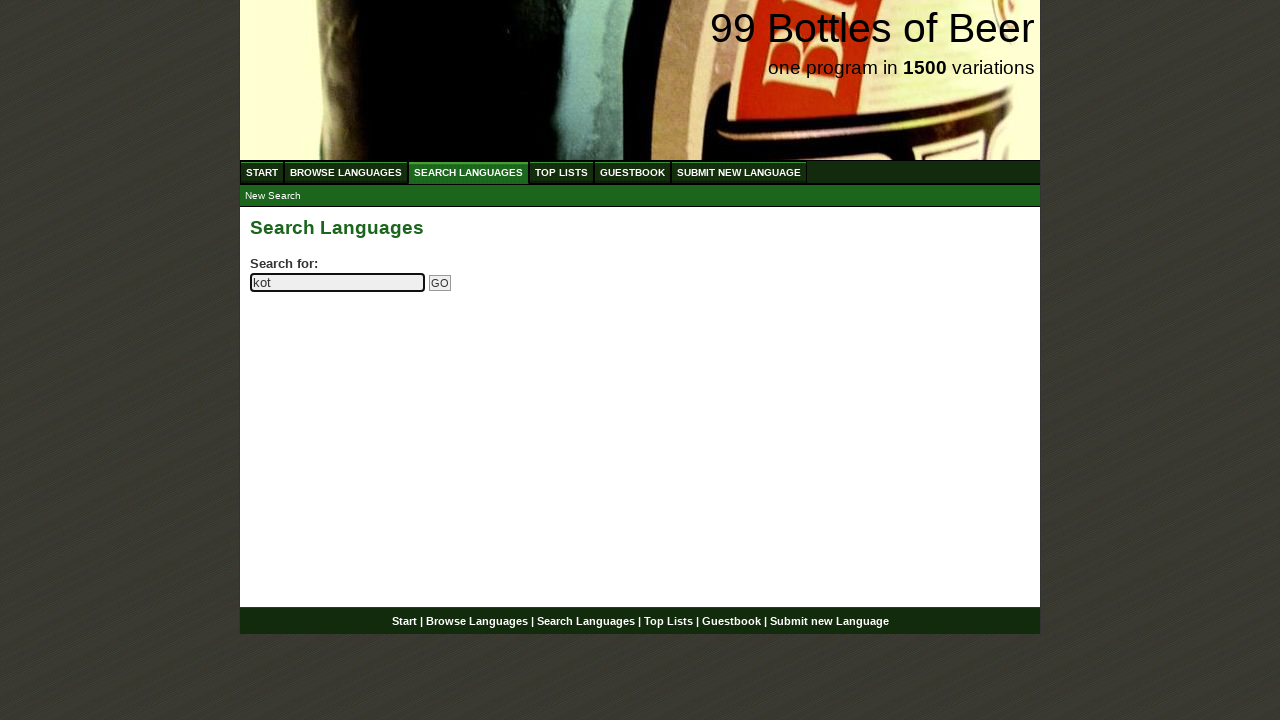

Clicked 'Go' button to search at (440, 283) on input[name='submitsearch']
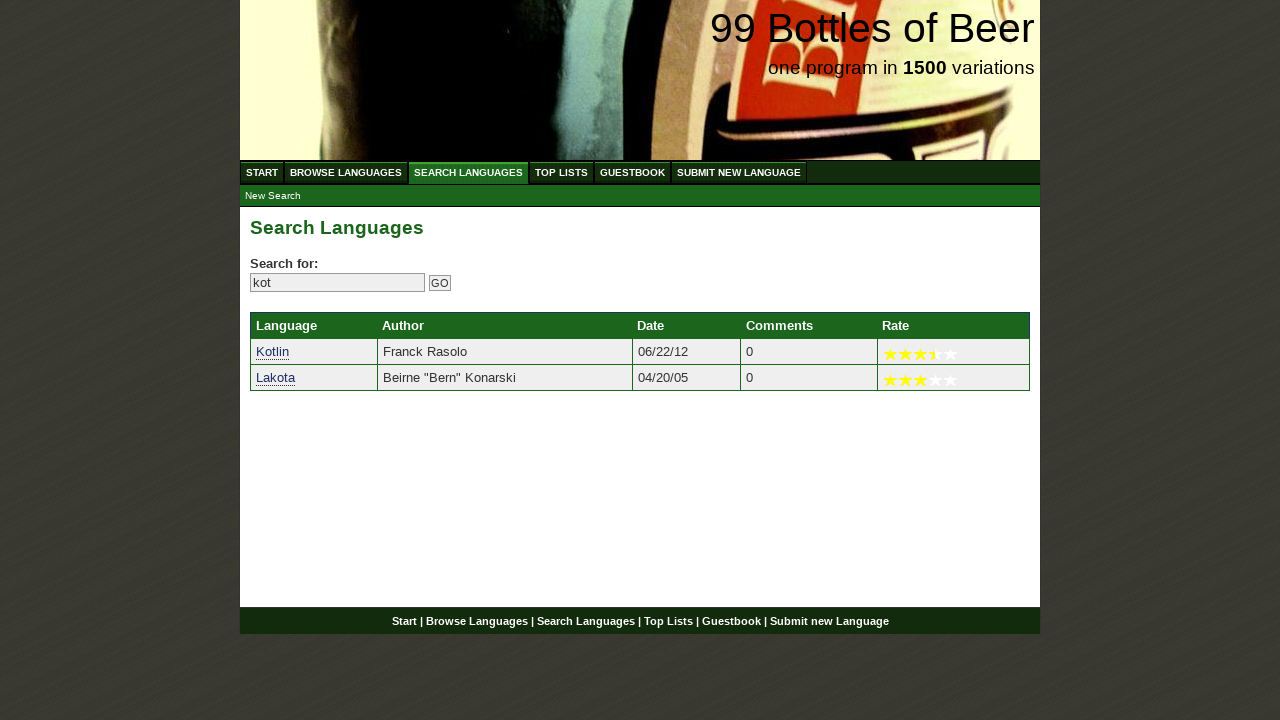

Search results loaded successfully
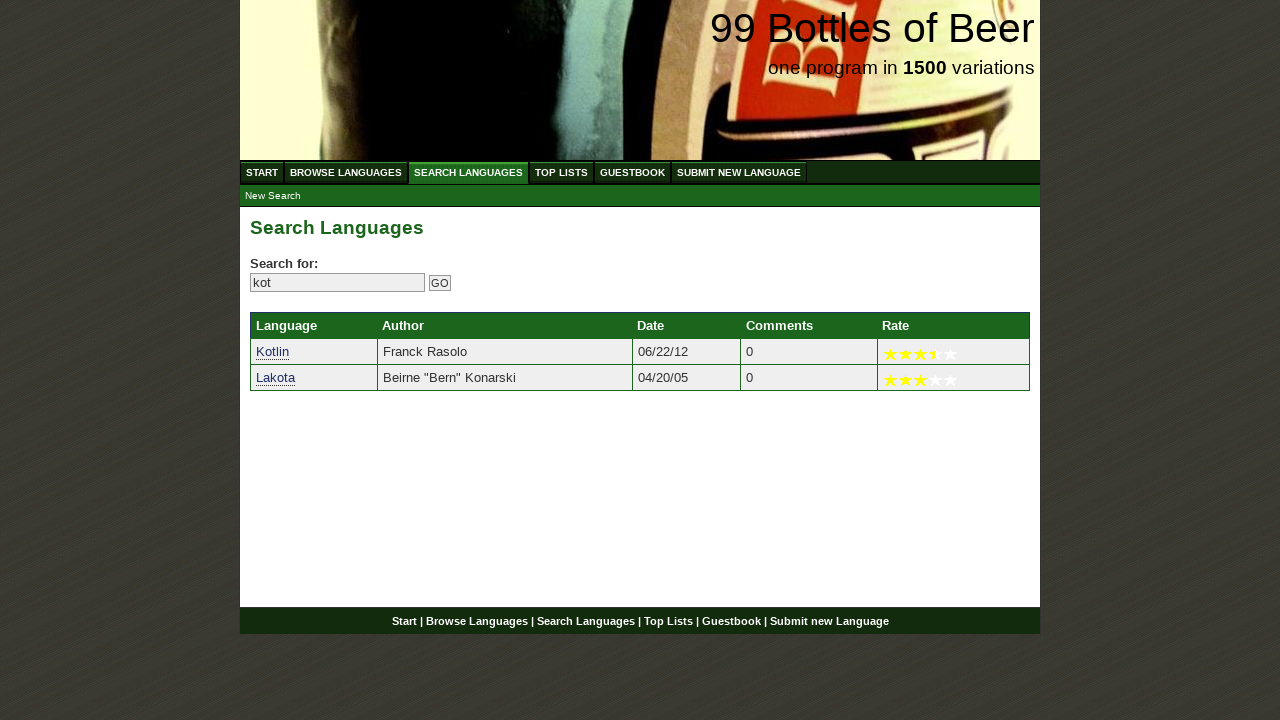

Retrieved 2 search results
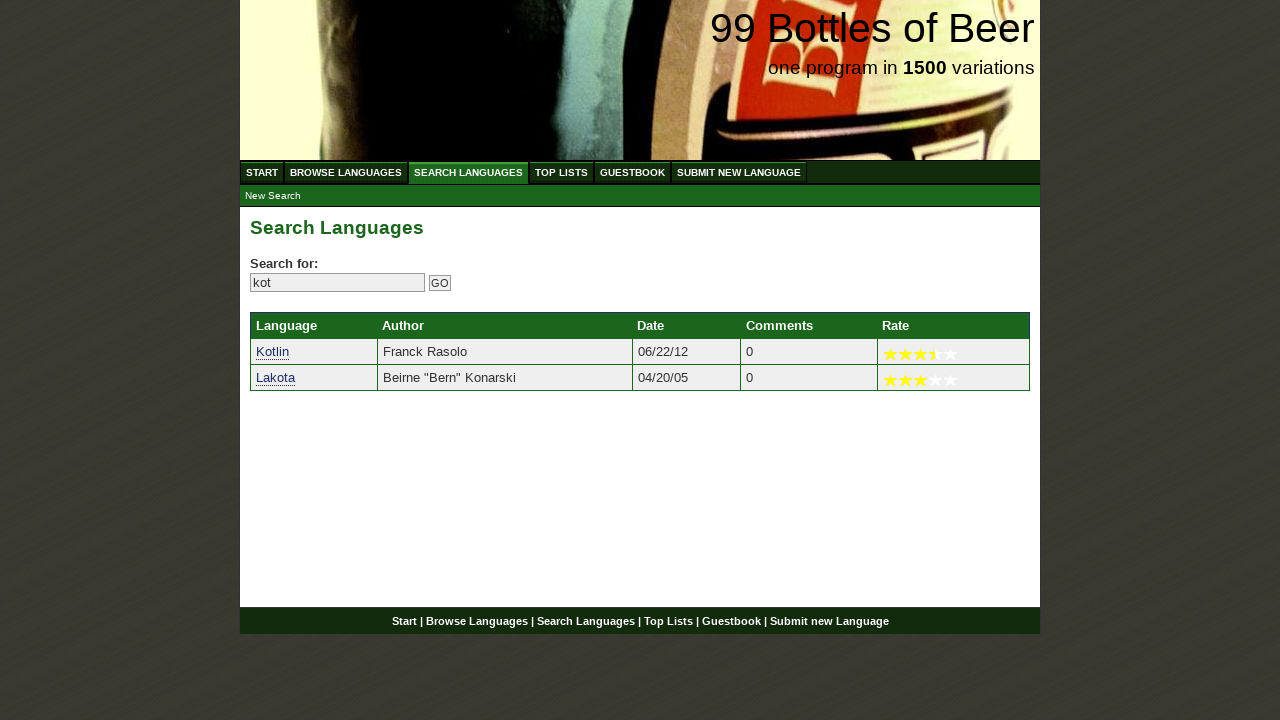

Verified result 'Kotlin' contains search term 'kot'
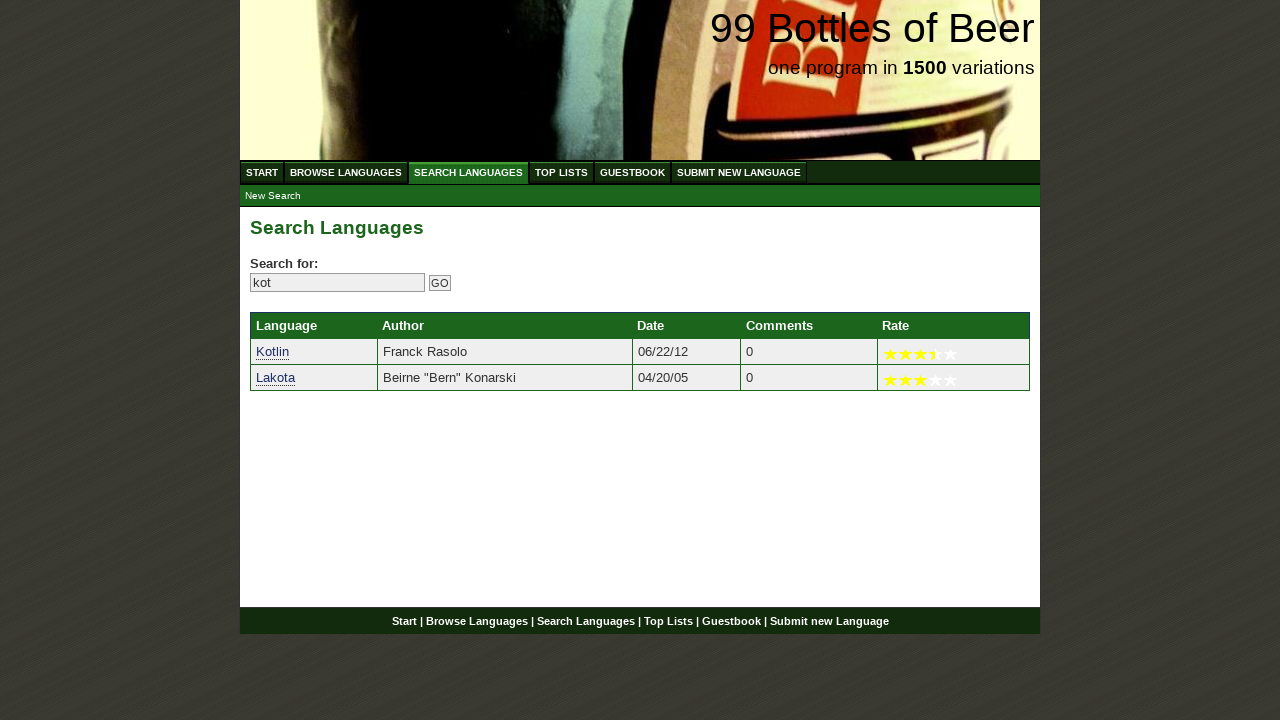

Verified result 'Lakota' contains search term 'kot'
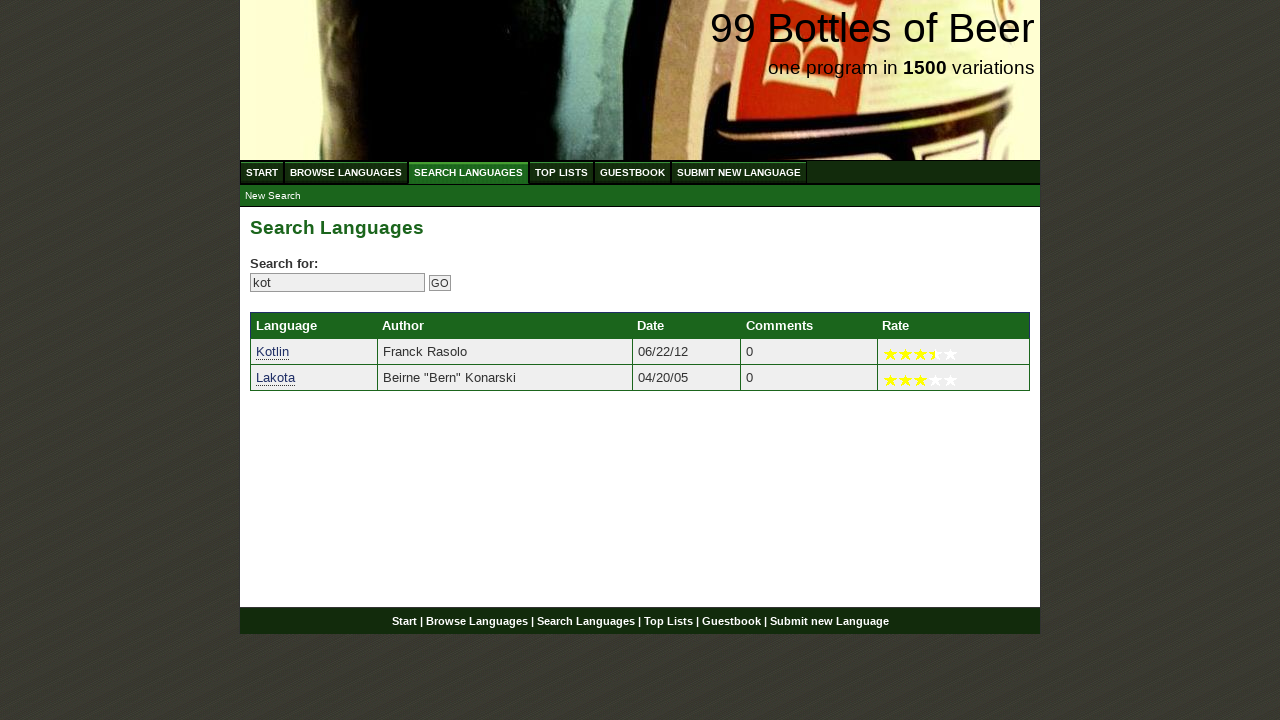

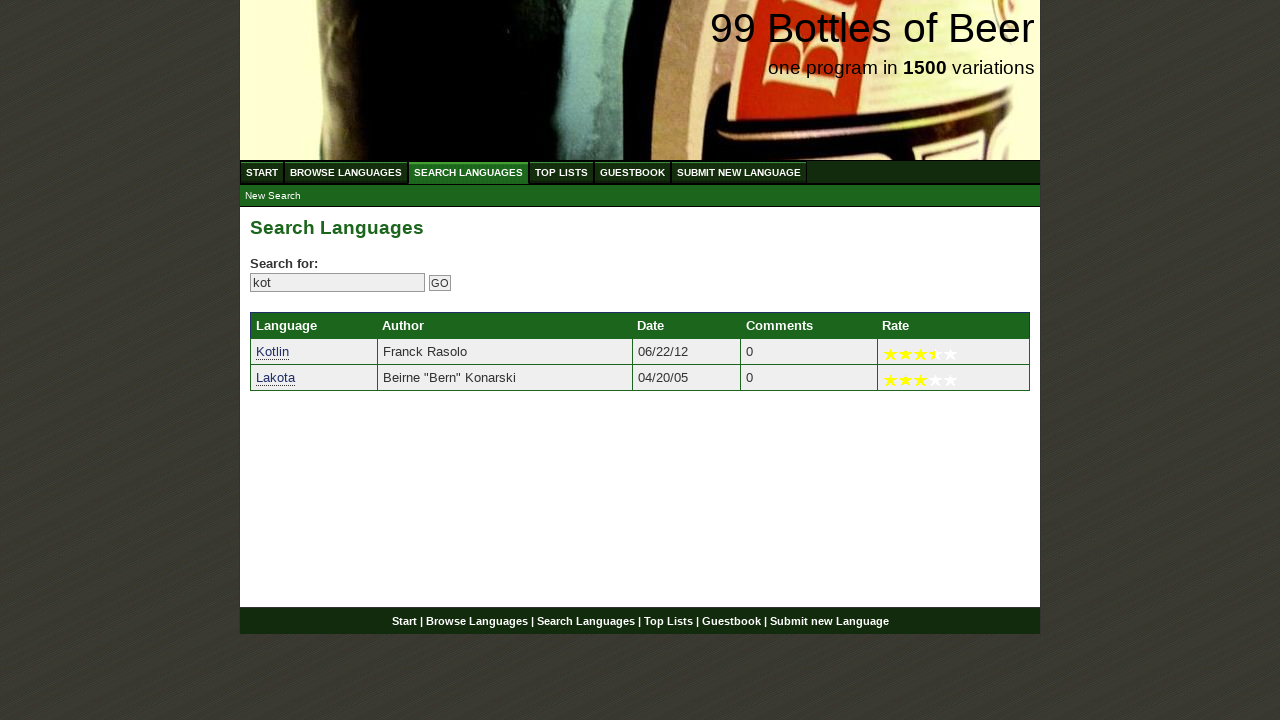